Searches for flights from Boston to London and verifies the search results show 5 flights with 2 Virgin America options

Starting URL: https://www.blazedemo.com/

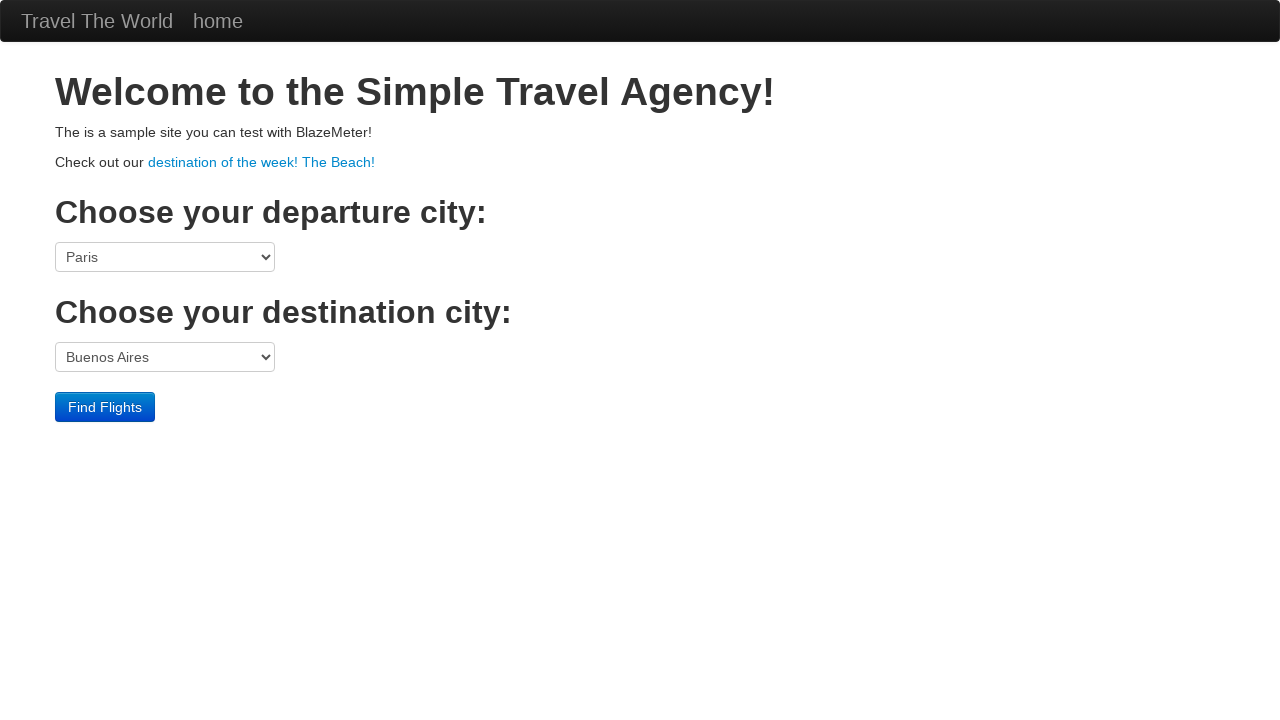

Selected Boston as departure city on select[name='fromPort']
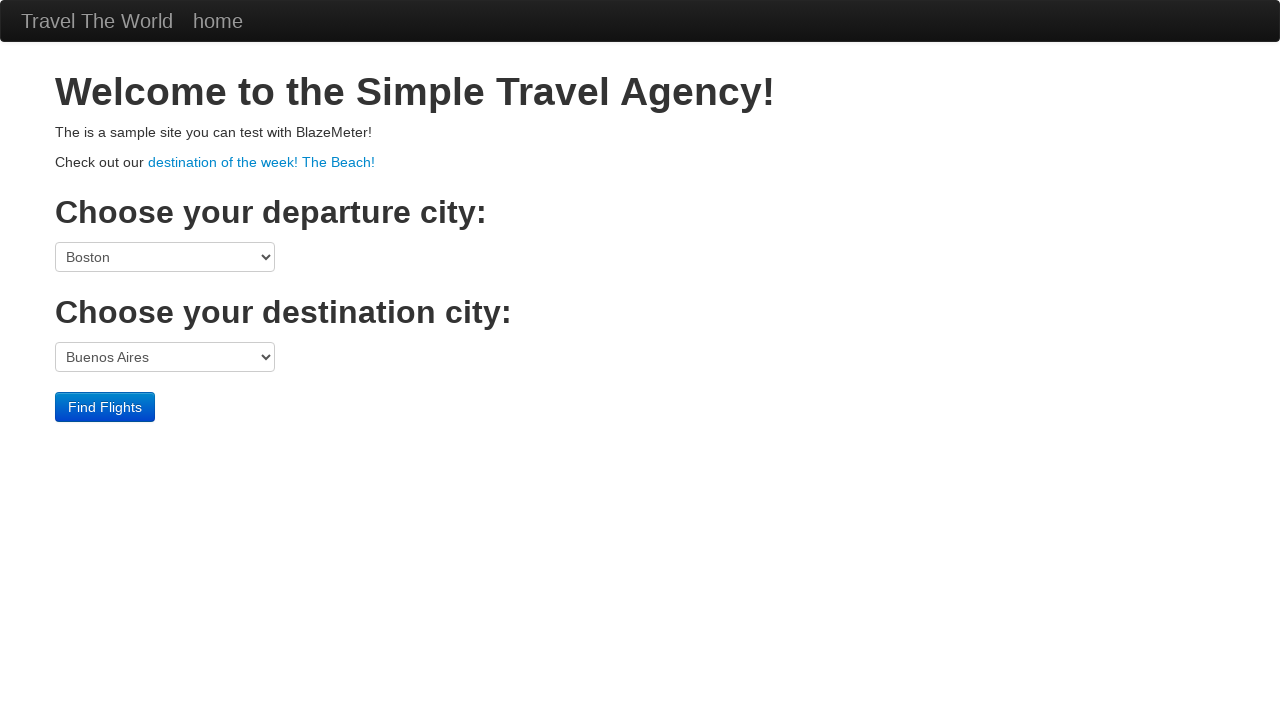

Selected London as destination city on select[name='toPort']
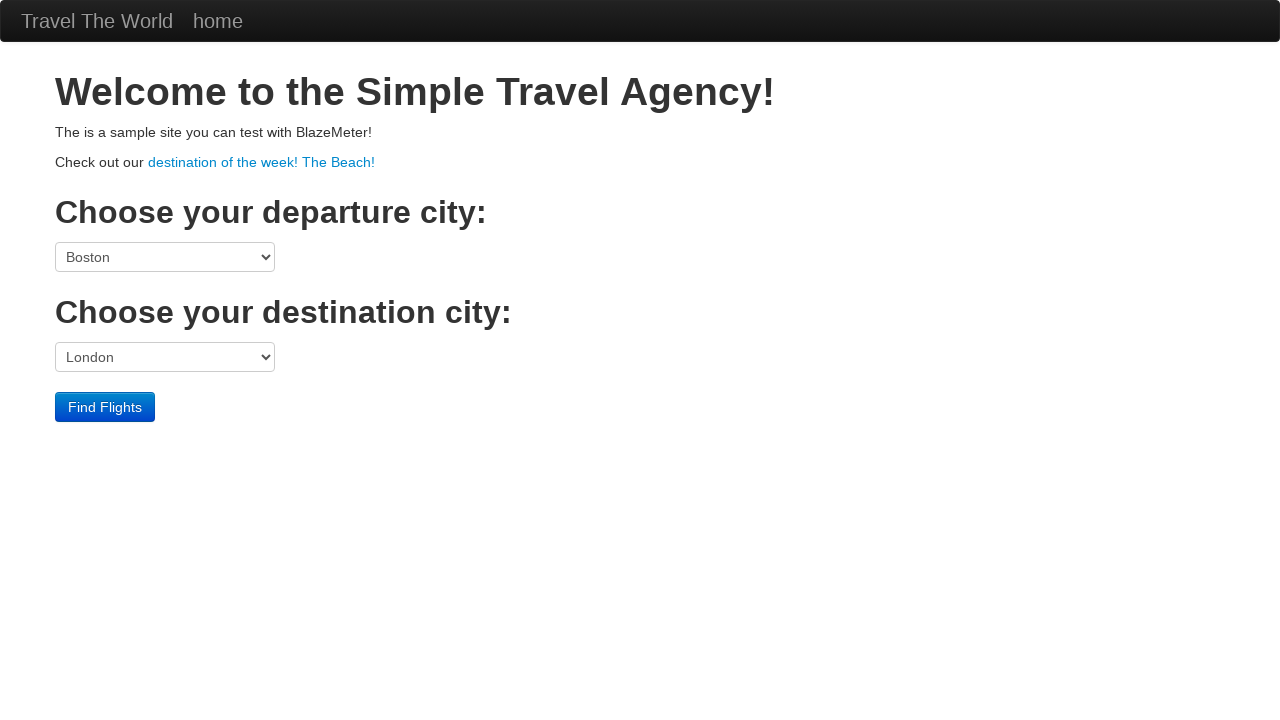

Clicked Find Flights button at (105, 407) on xpath=//div[@class='container']/input
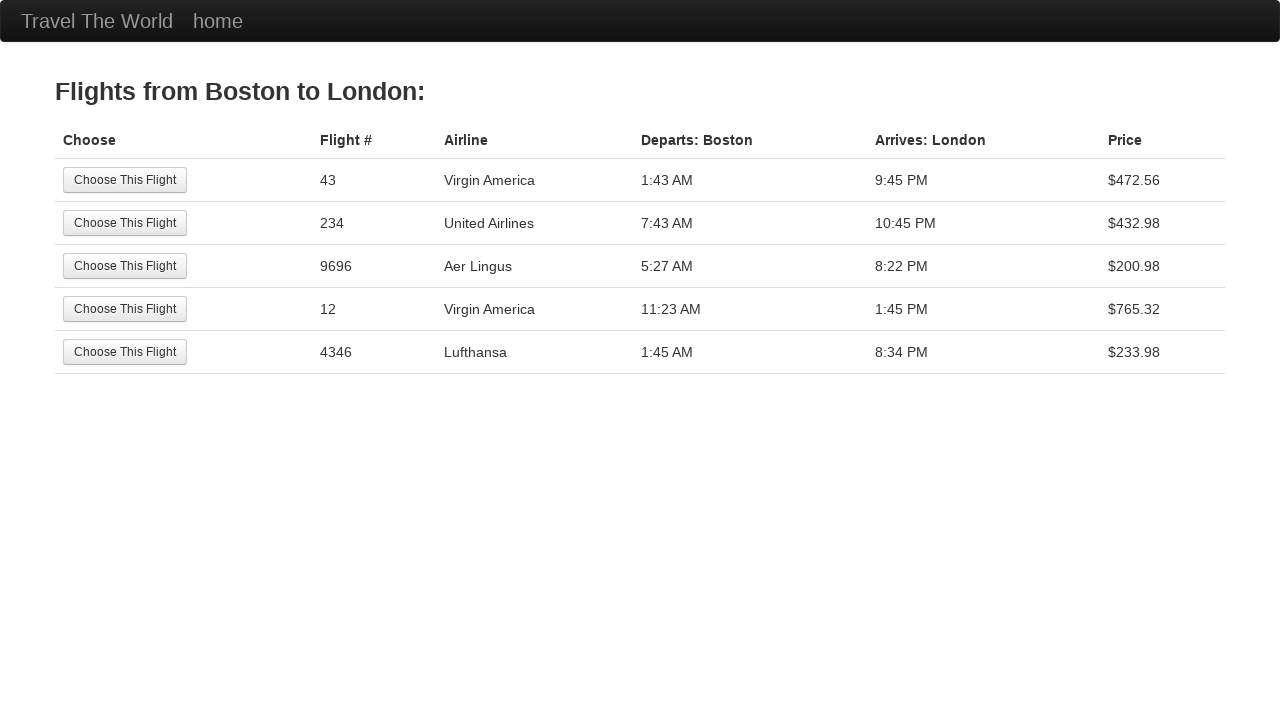

Flight results page loaded with flight table
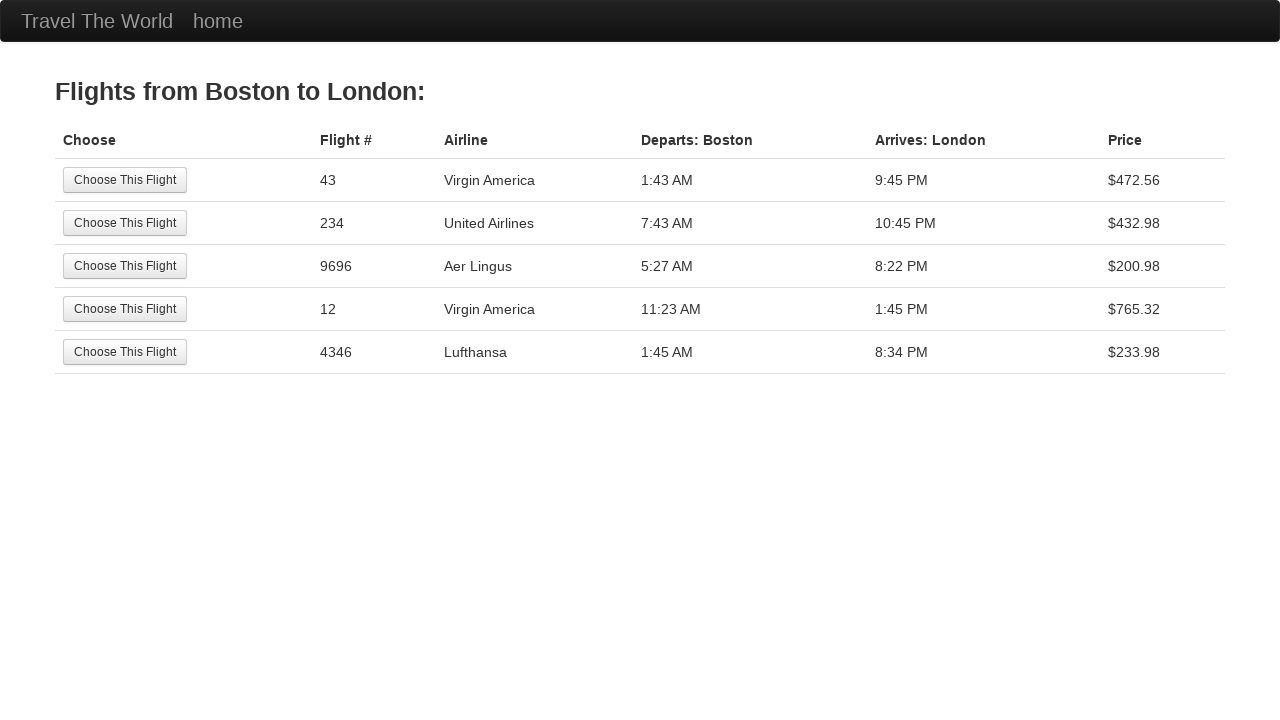

Found 5 flight results
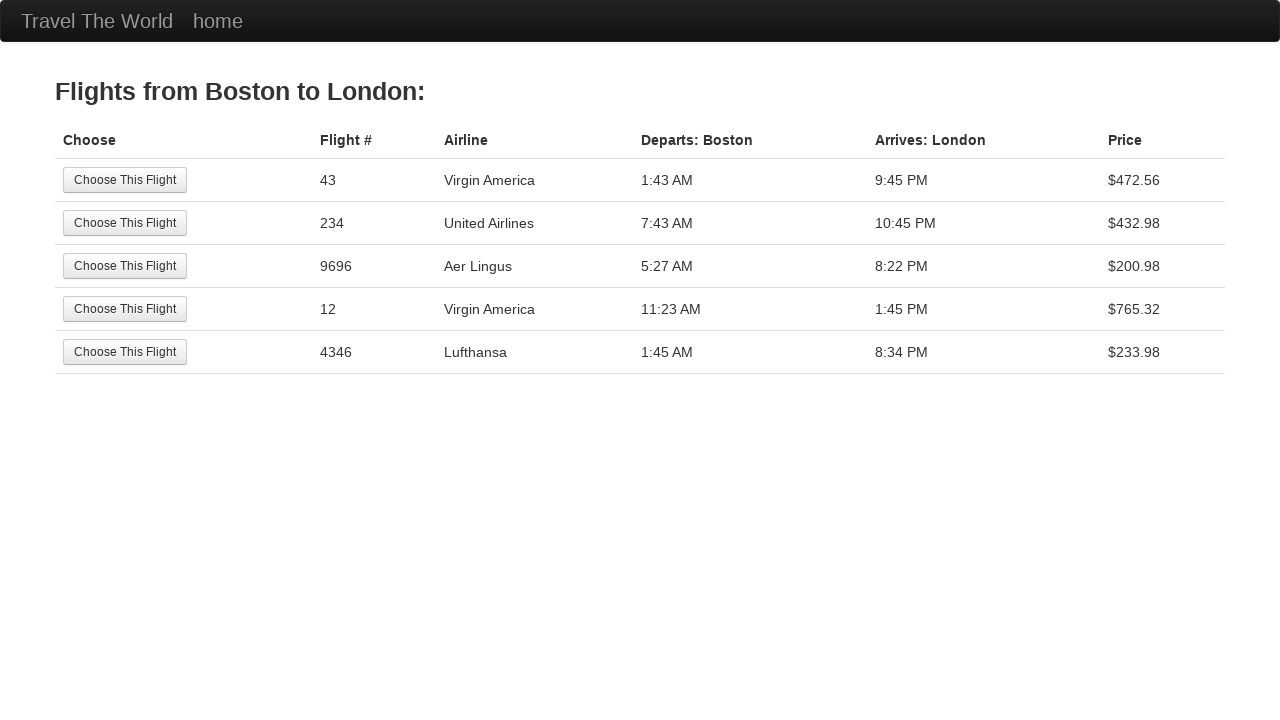

Verified exactly 5 flight results displayed
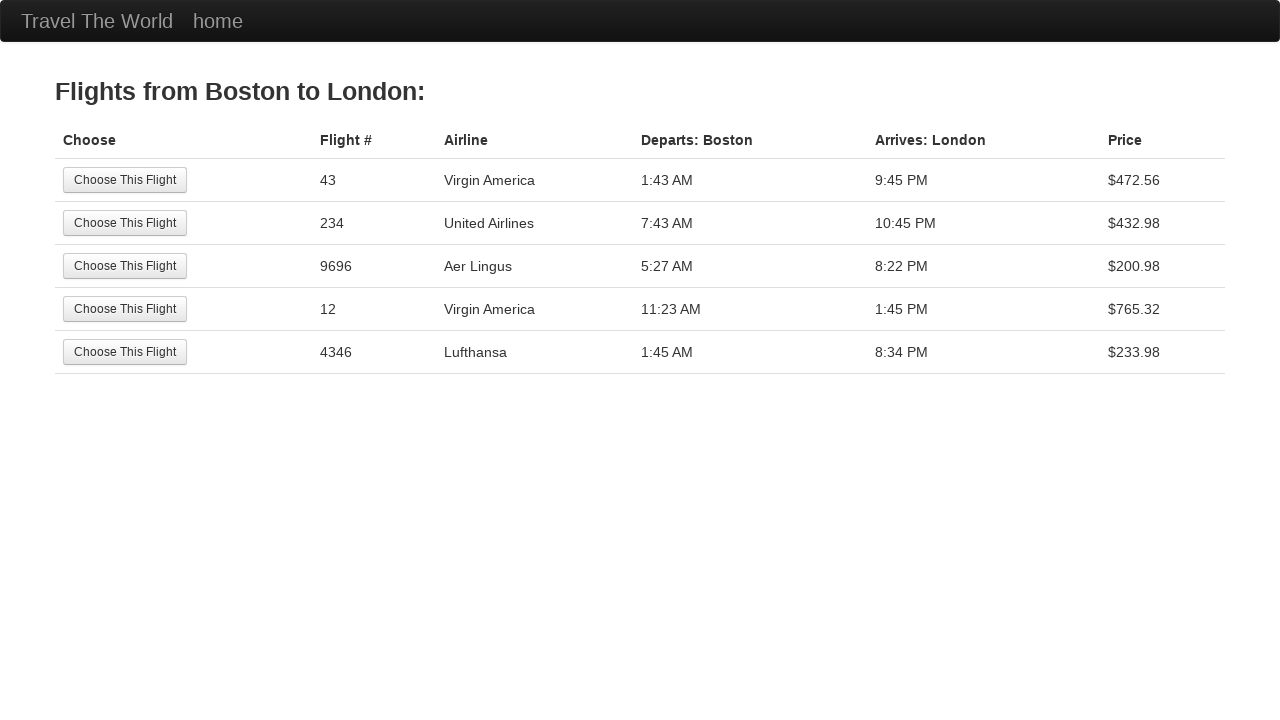

Found 2 Virgin America flight options
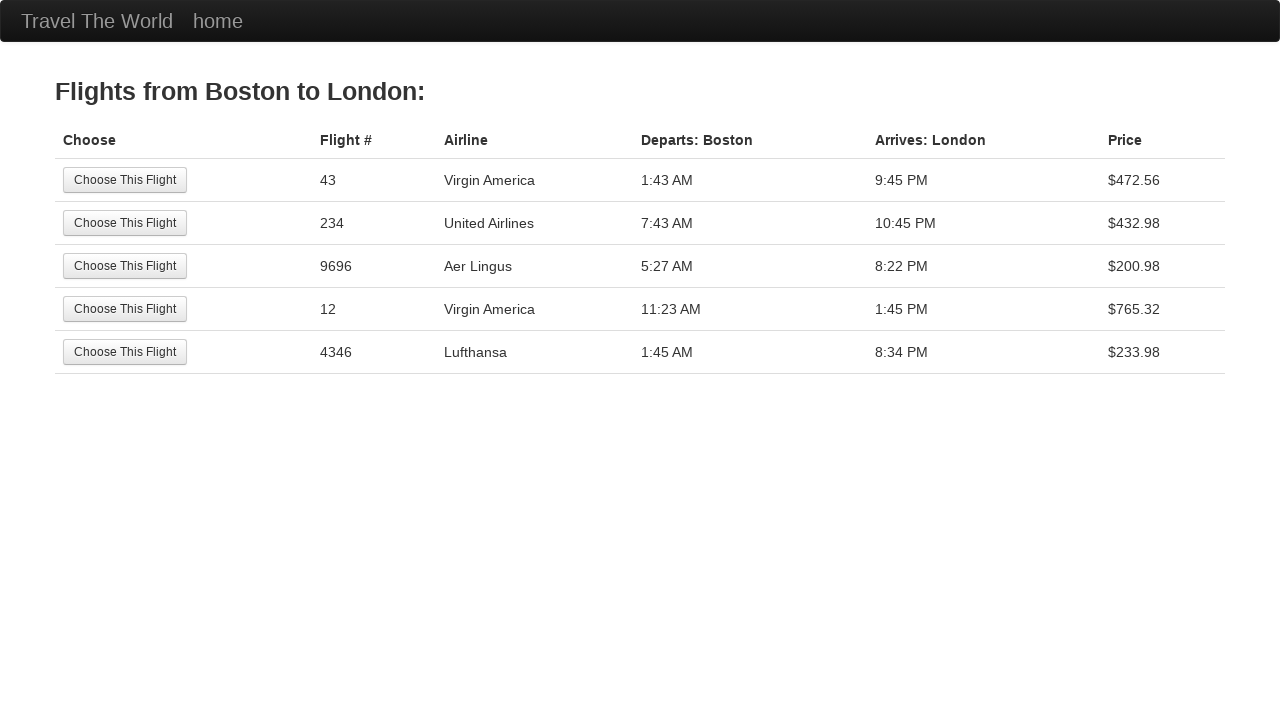

Verified exactly 2 Virgin America flight options
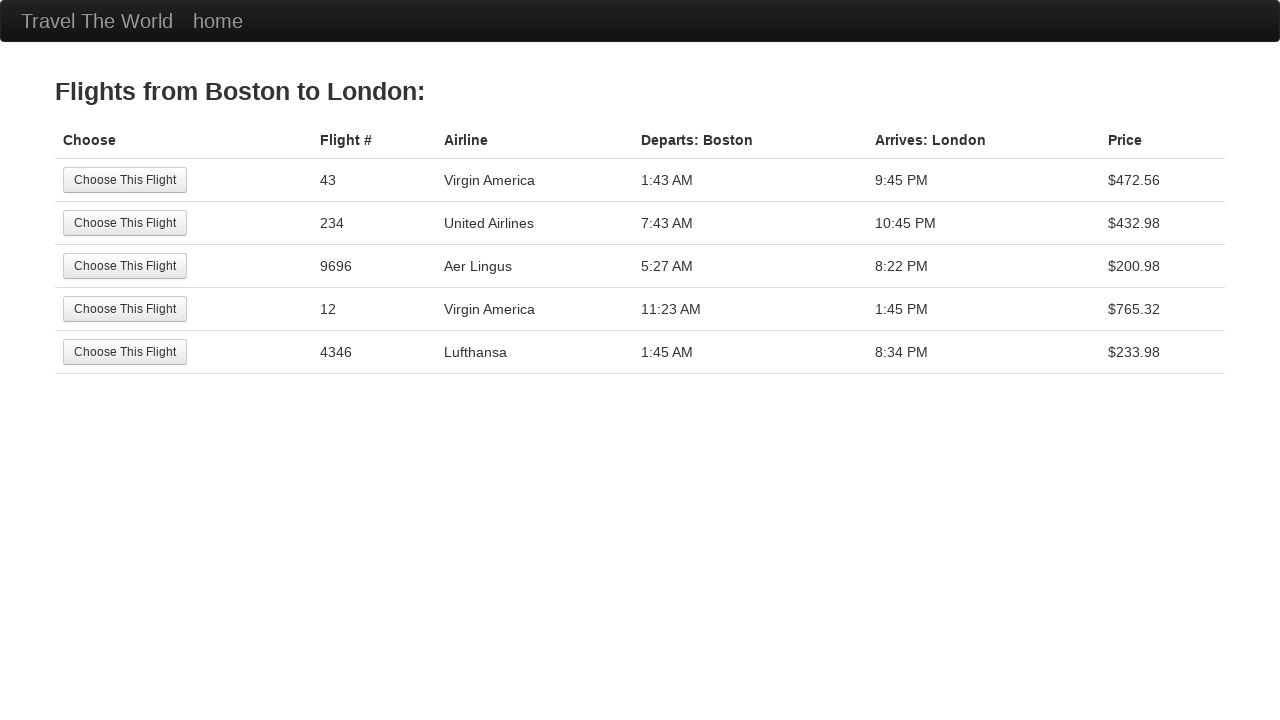

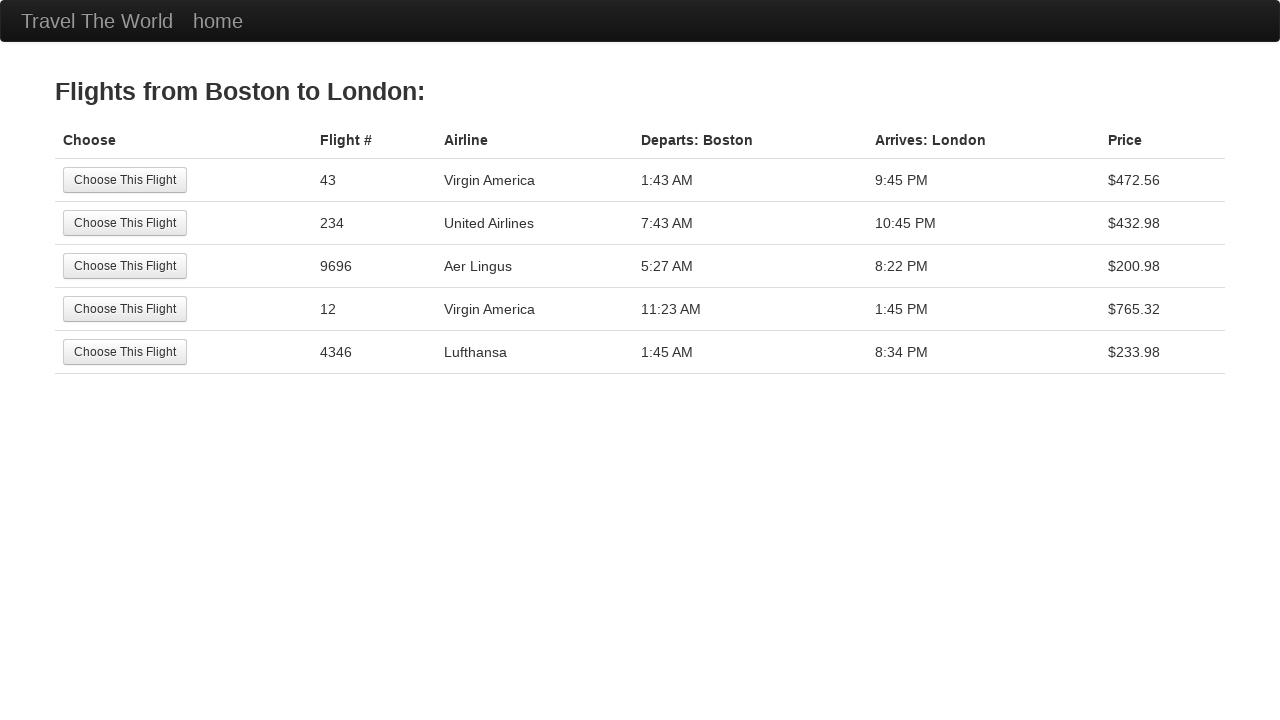